Tests a slow calculator by setting a delay, performing addition (7+8), and verifying the result after waiting for the calculation to complete

Starting URL: https://bonigarcia.dev/selenium-webdriver-java/slow-calculator.html

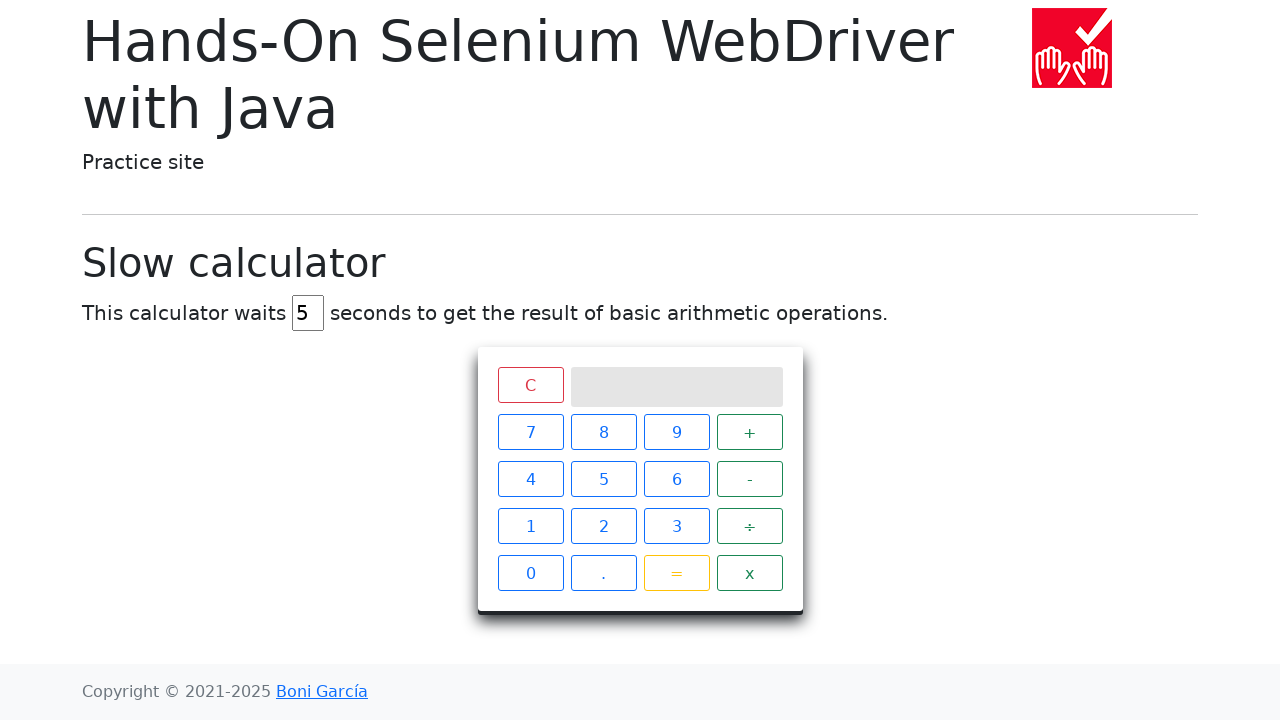

Cleared delay field on #delay
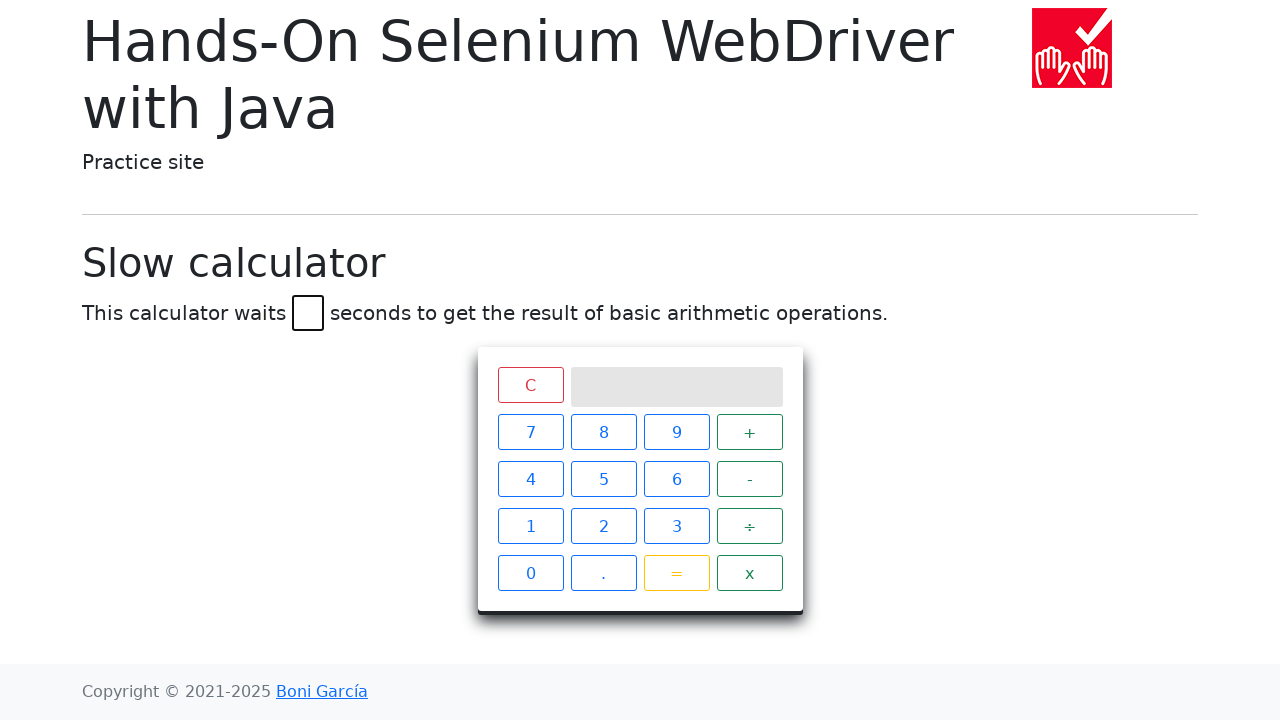

Set delay to 45 seconds on #delay
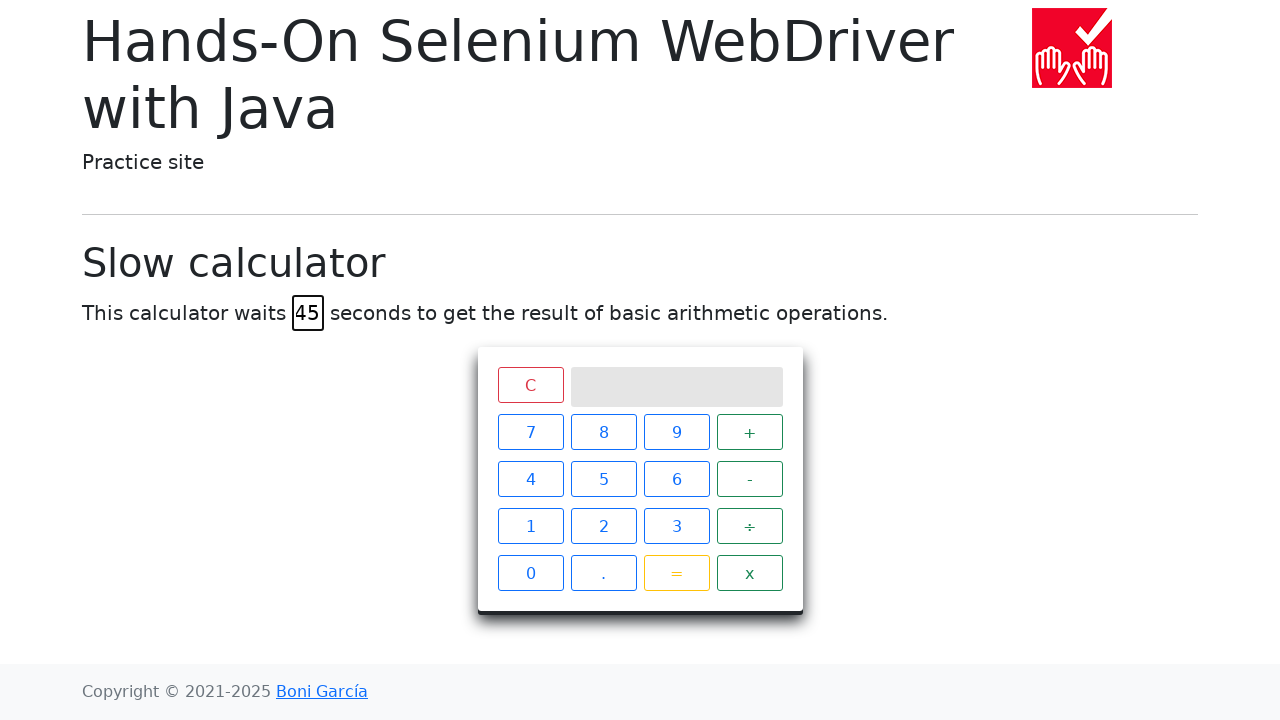

Clicked '7' button at (530, 432) on #calculator > div.keys > span:nth-child(1)
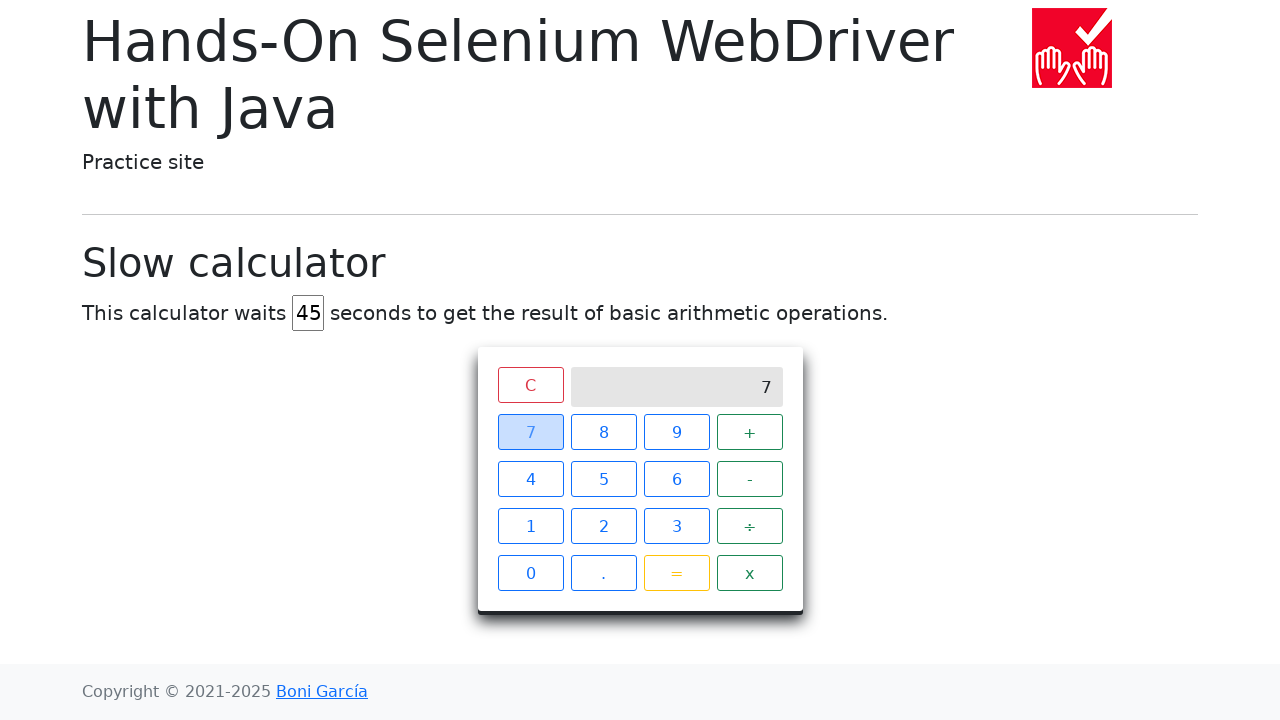

Clicked '+' button at (750, 432) on #calculator > div.keys > span:nth-child(4)
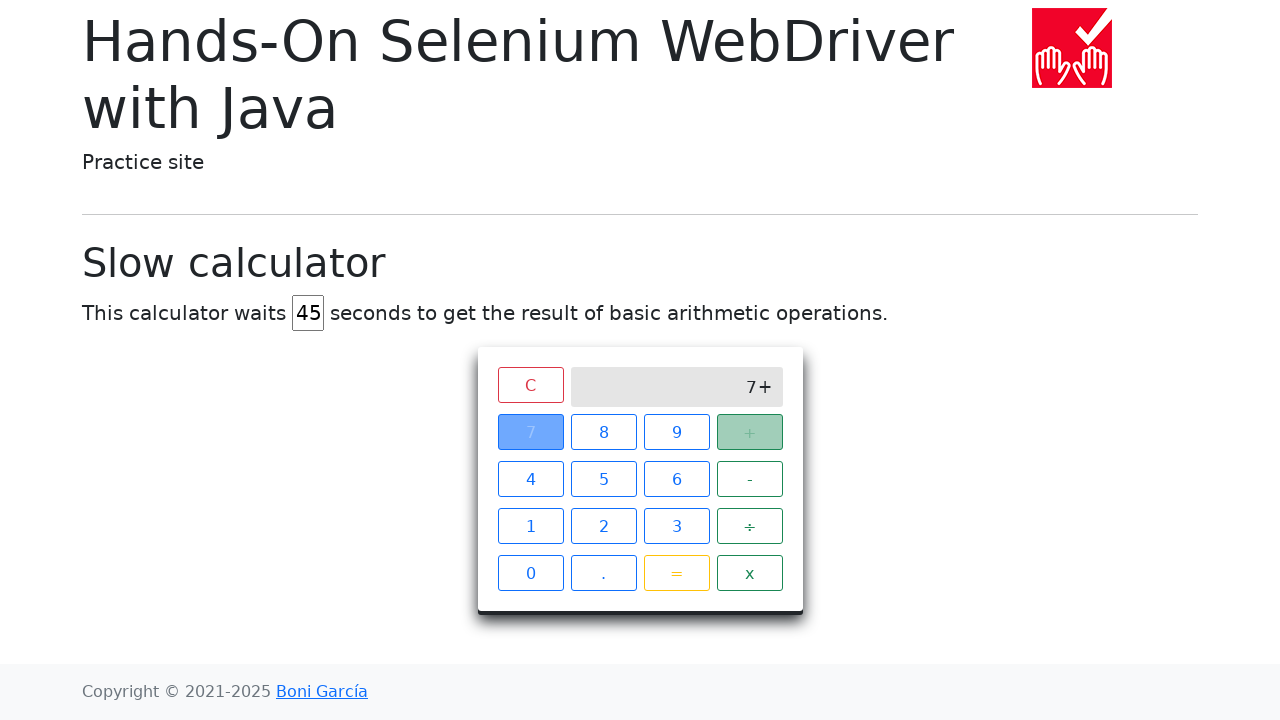

Clicked '8' button at (604, 432) on #calculator > div.keys > span:nth-child(2)
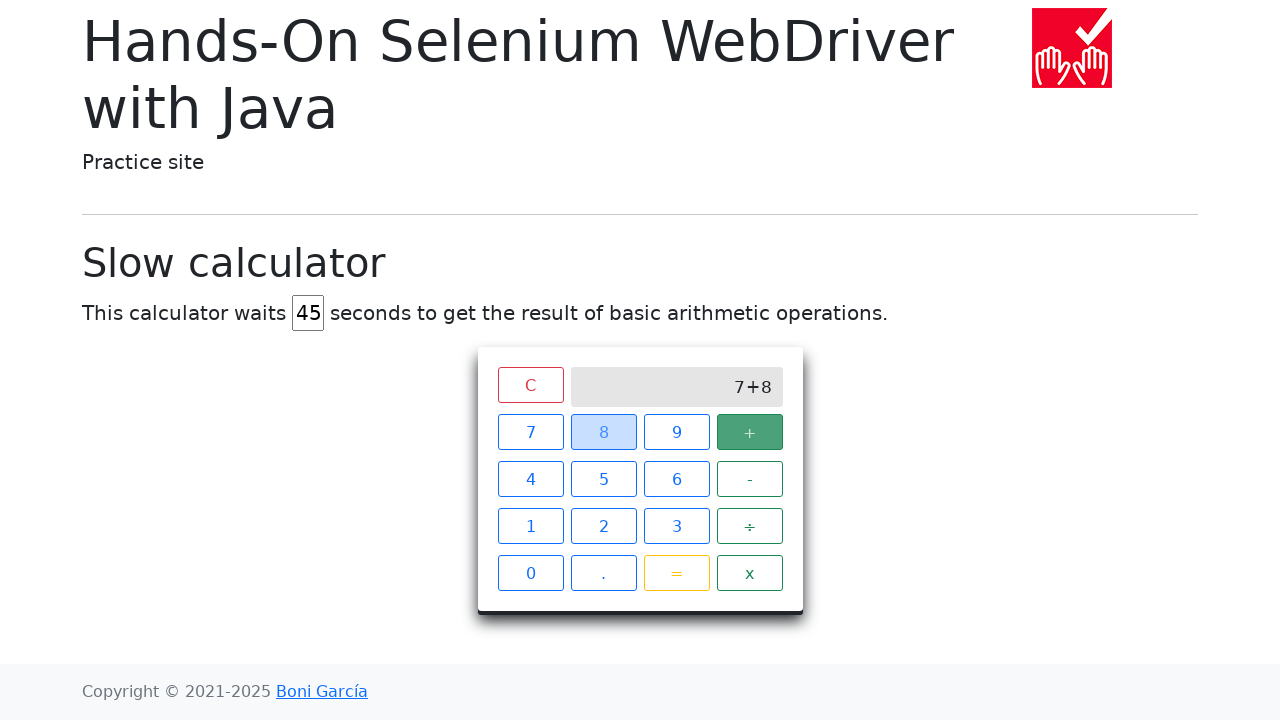

Clicked '=' button to start calculation at (676, 573) on #calculator > div.keys > span.btn.btn-outline-warning
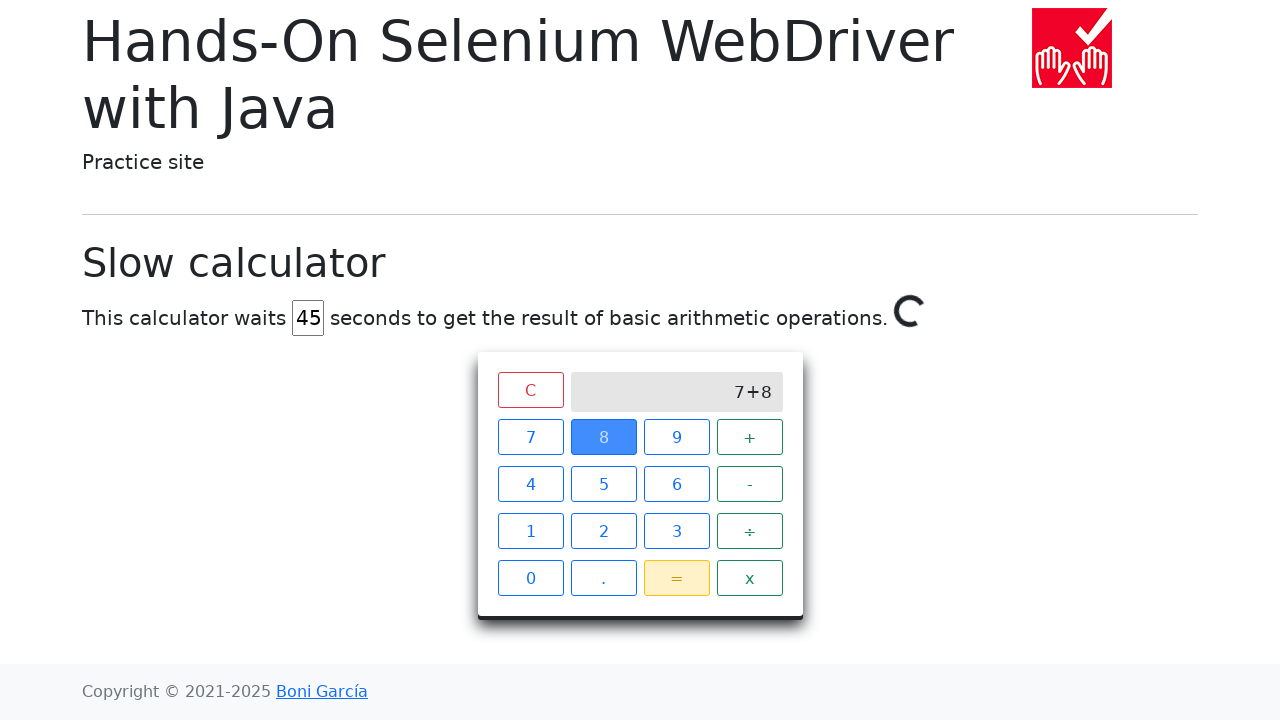

Waited 45 seconds for calculation to complete
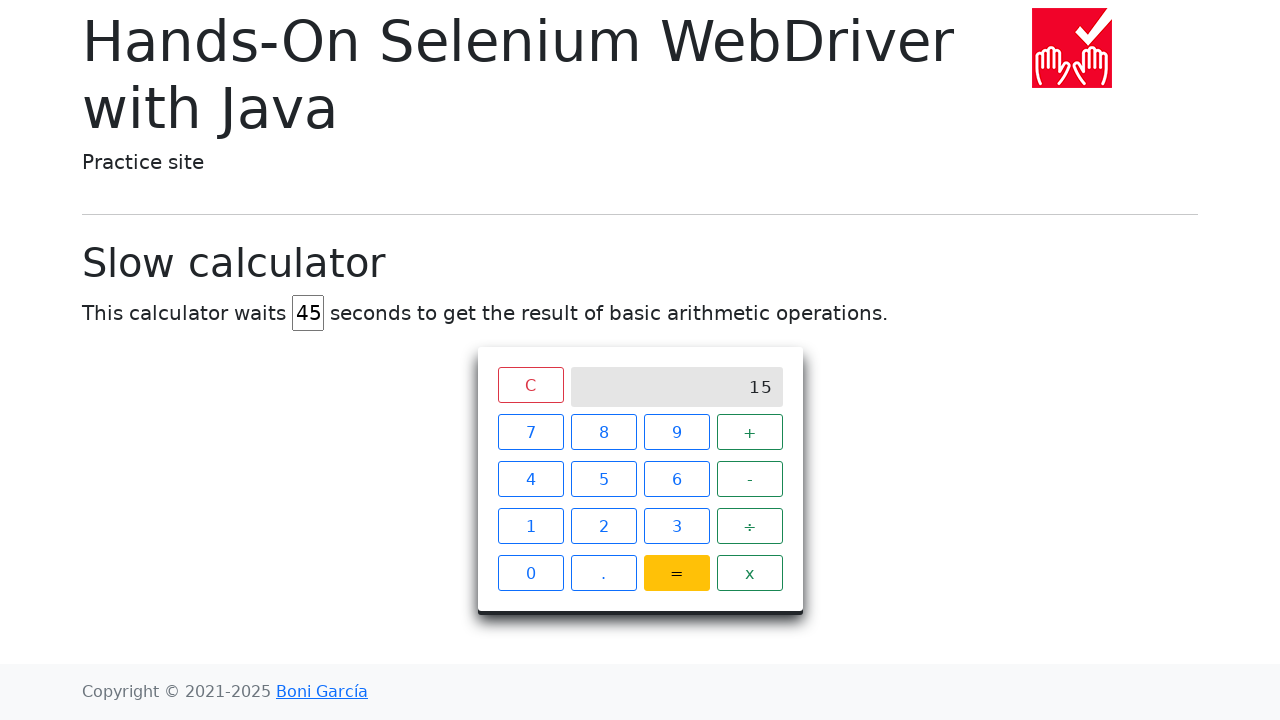

Result element appeared and is ready
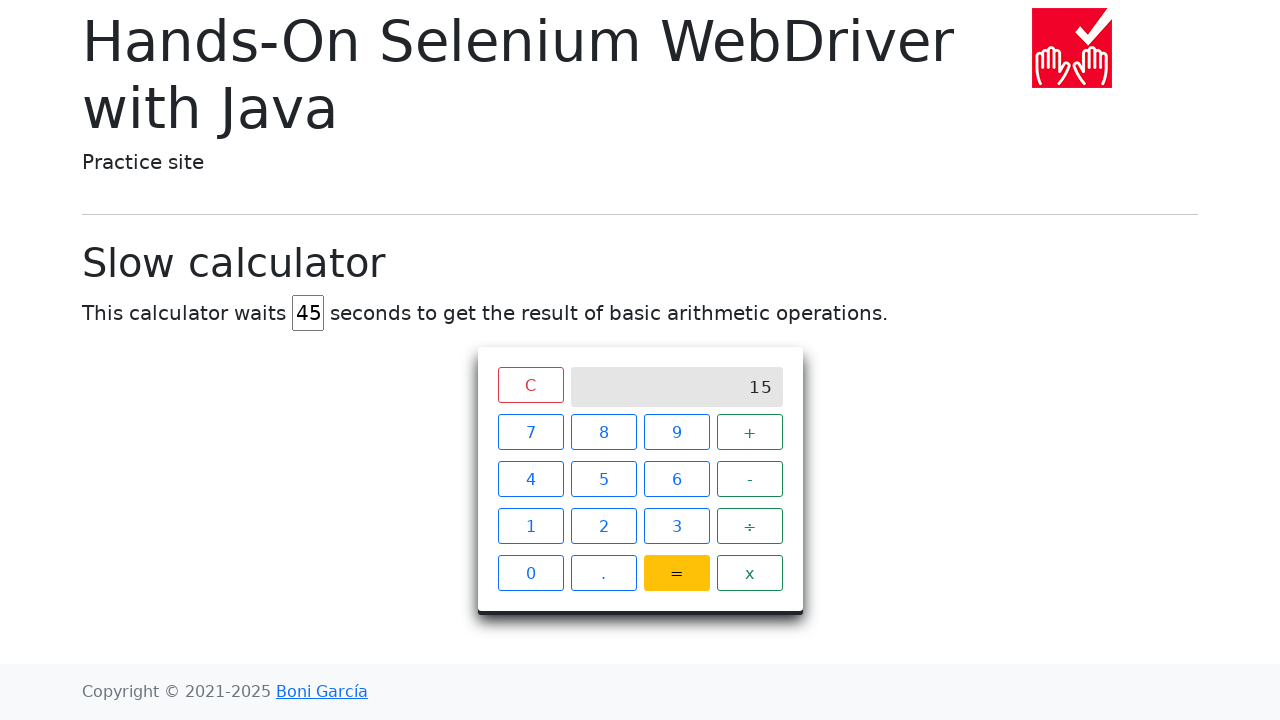

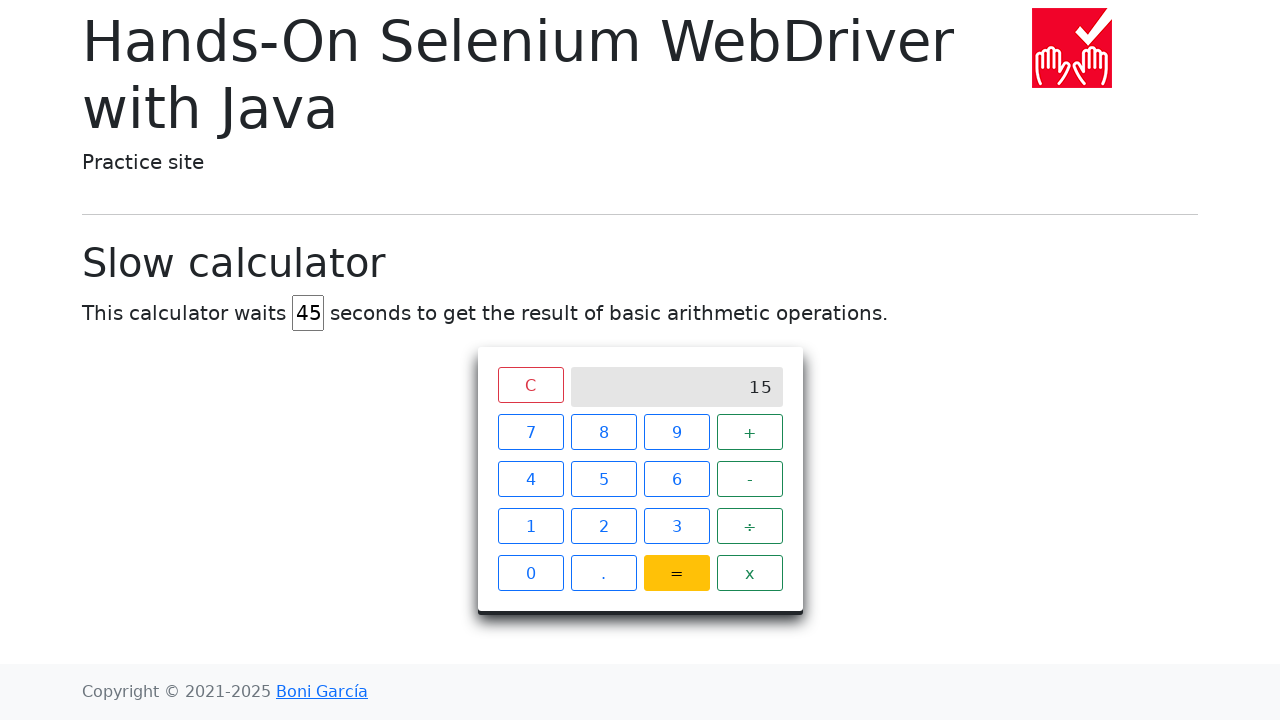